Tests checkbox functionality by finding all checkboxes on the page, selecting the one with value "option2", and verifying it becomes selected

Starting URL: https://rahulshettyacademy.com/AutomationPractice/

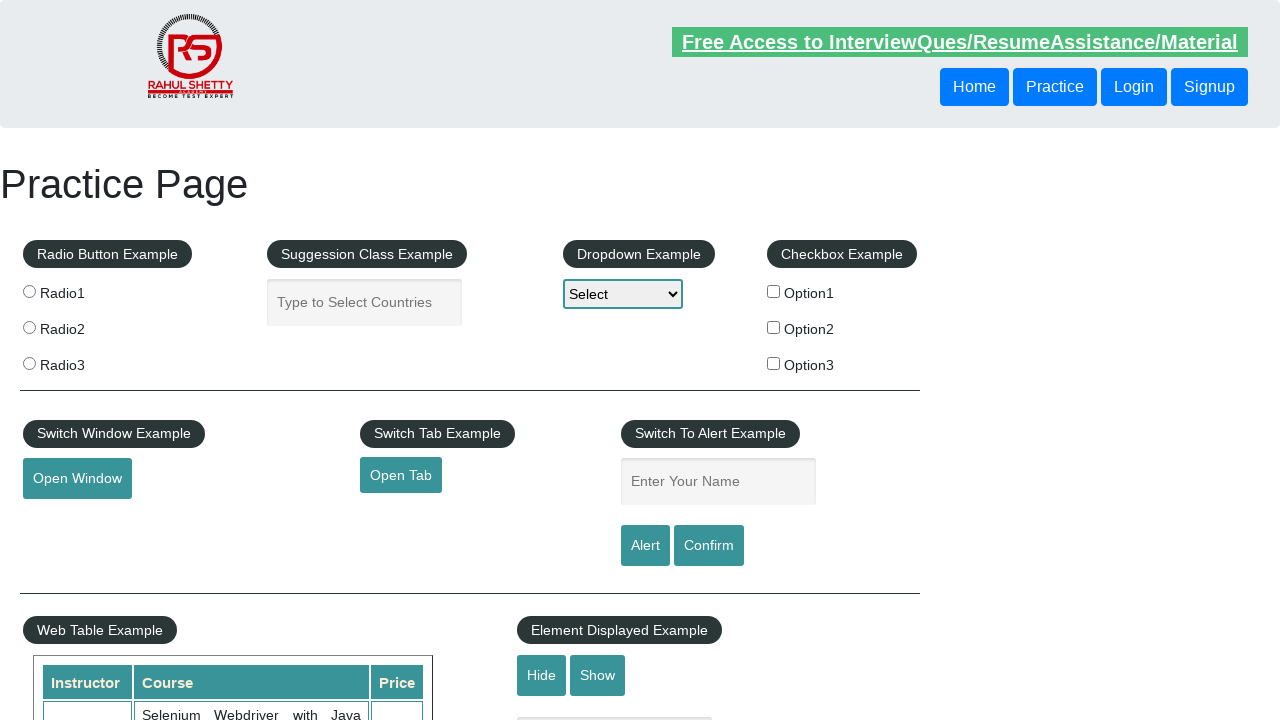

Waited for checkboxes to be present on the page
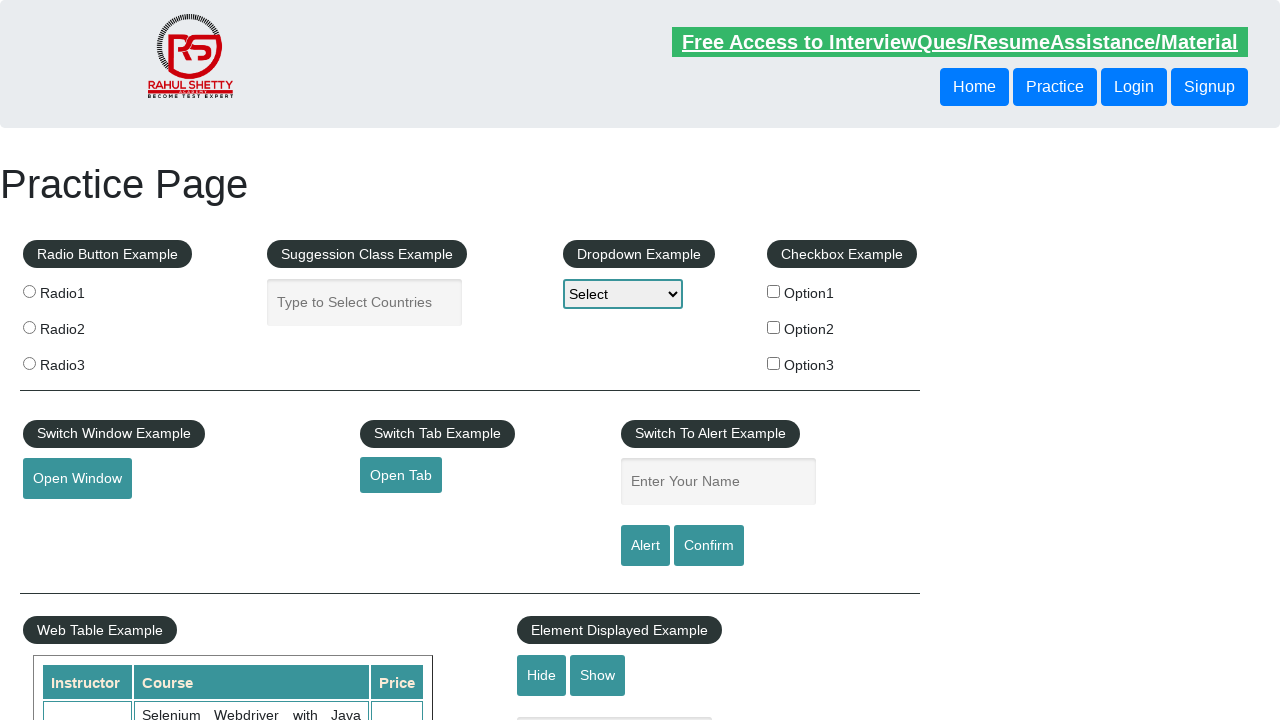

Clicked checkbox with value 'option2' at (774, 327) on input[type='checkbox'][value='option2']
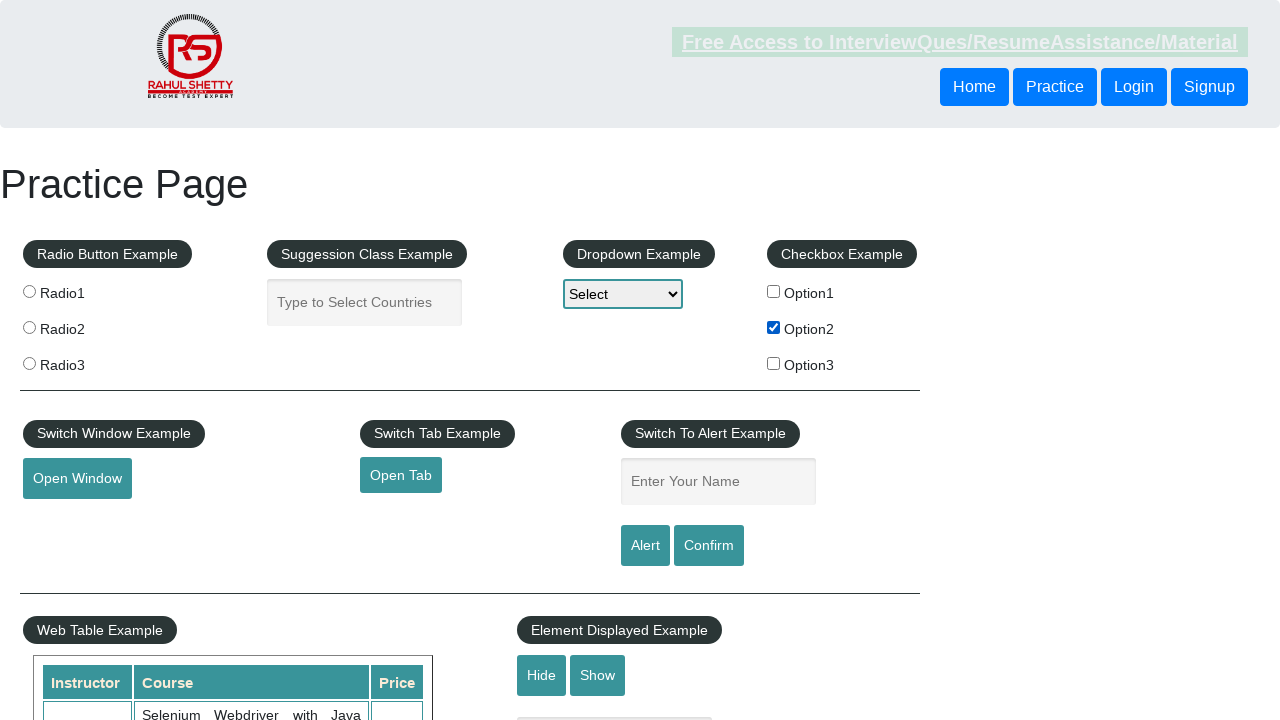

Verified checkbox with value 'option2' is selected
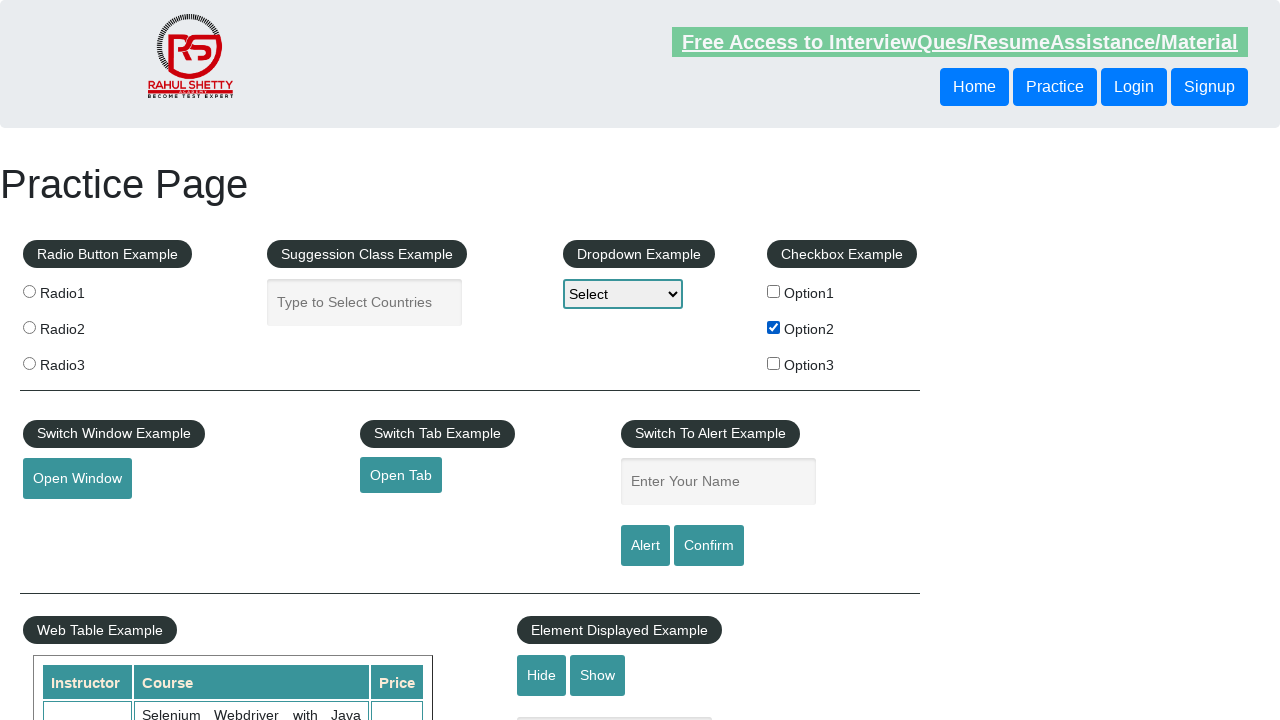

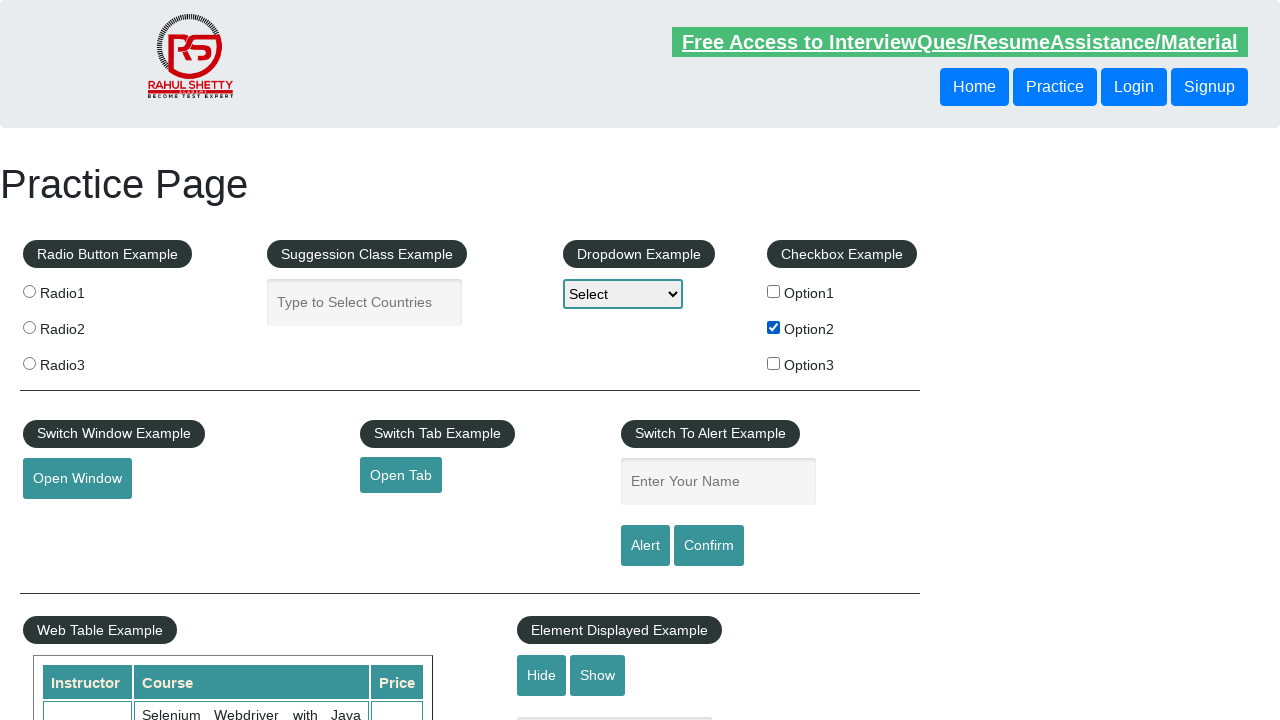